Tests a practice registration form by filling in personal details including name, email, gender, phone number, subjects, hobbies, and address, then submits the form.

Starting URL: https://demoqa.com/automation-practice-form

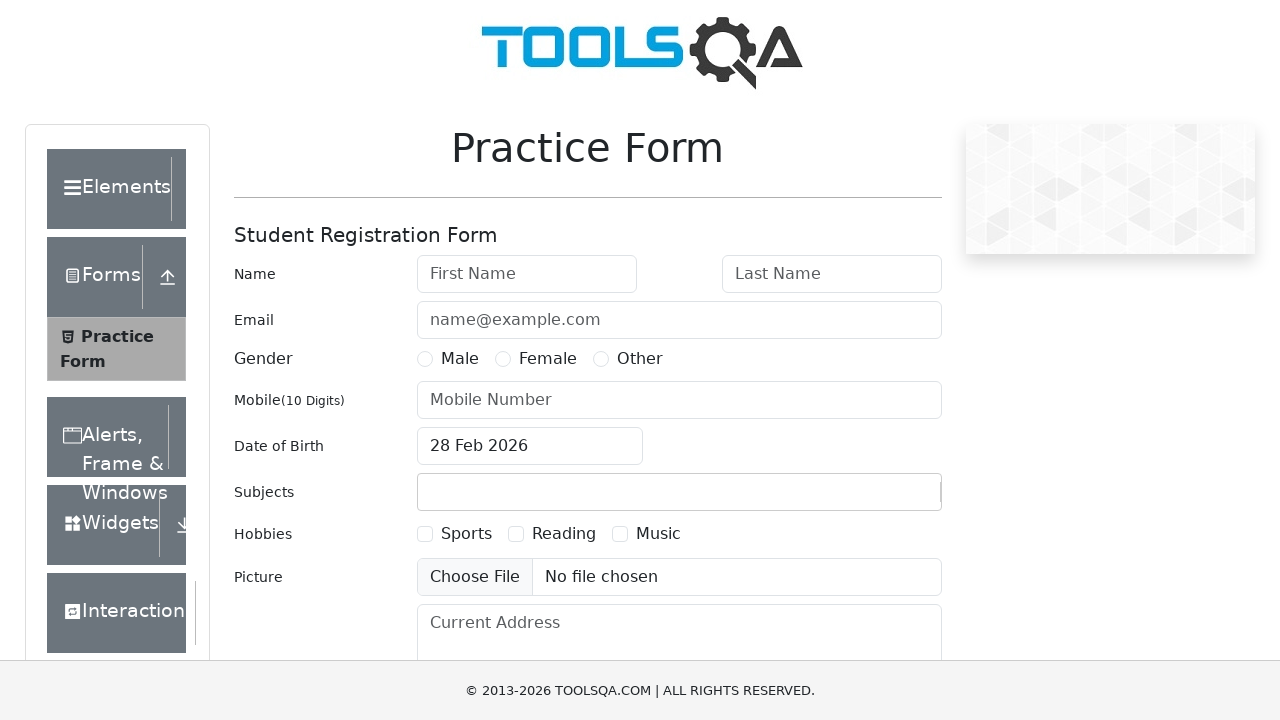

Filled first name field with 'Jon' on #firstName
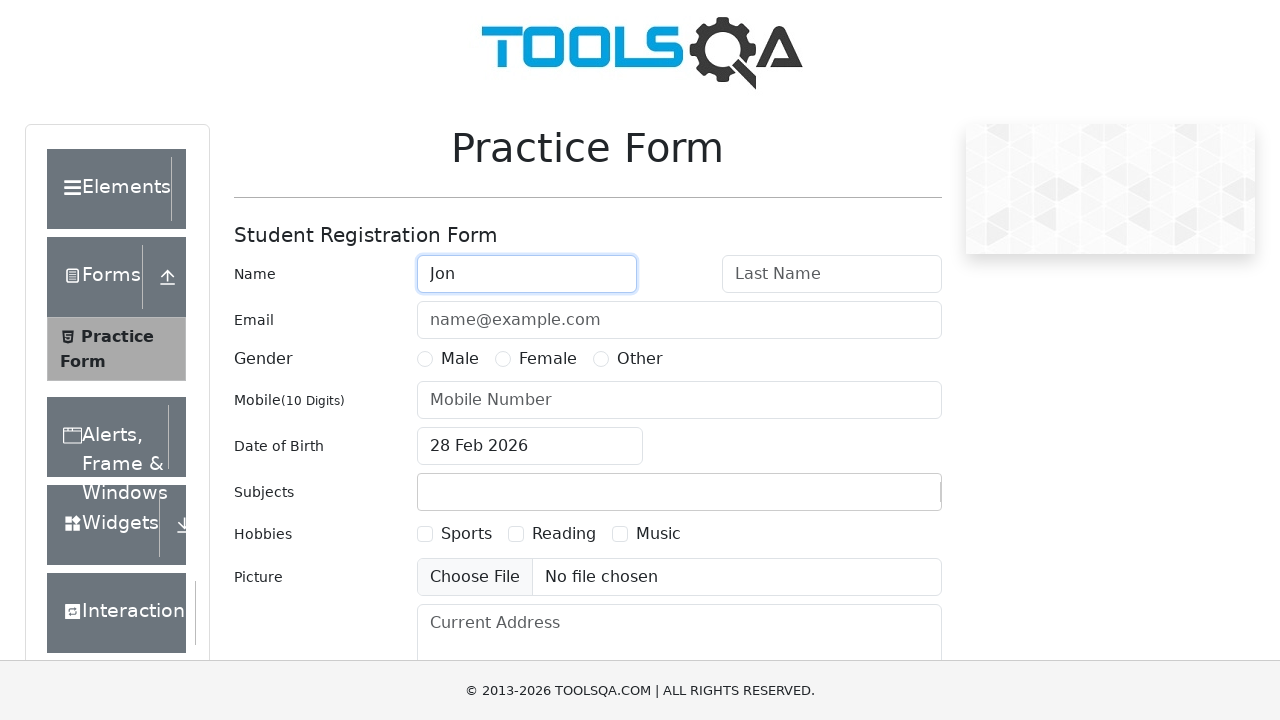

Filled last name field with 'Smith' on #lastName
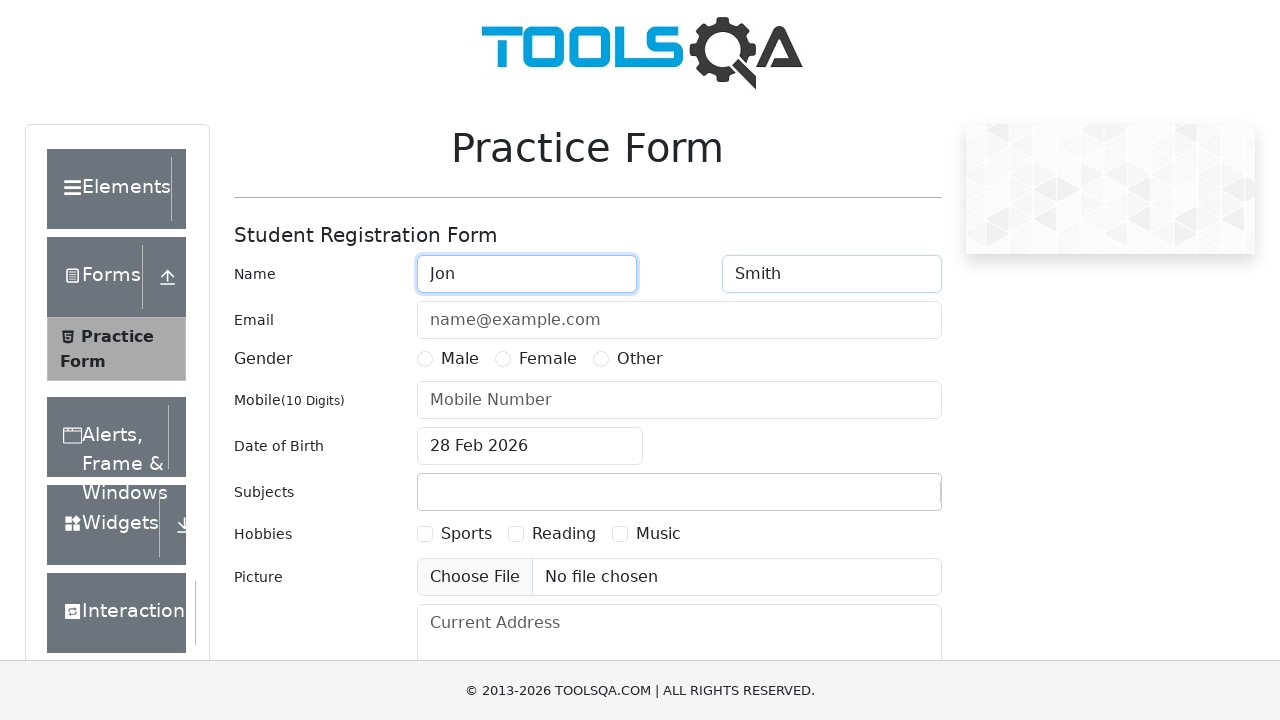

Filled email field with 'name@example.com' on #userEmail
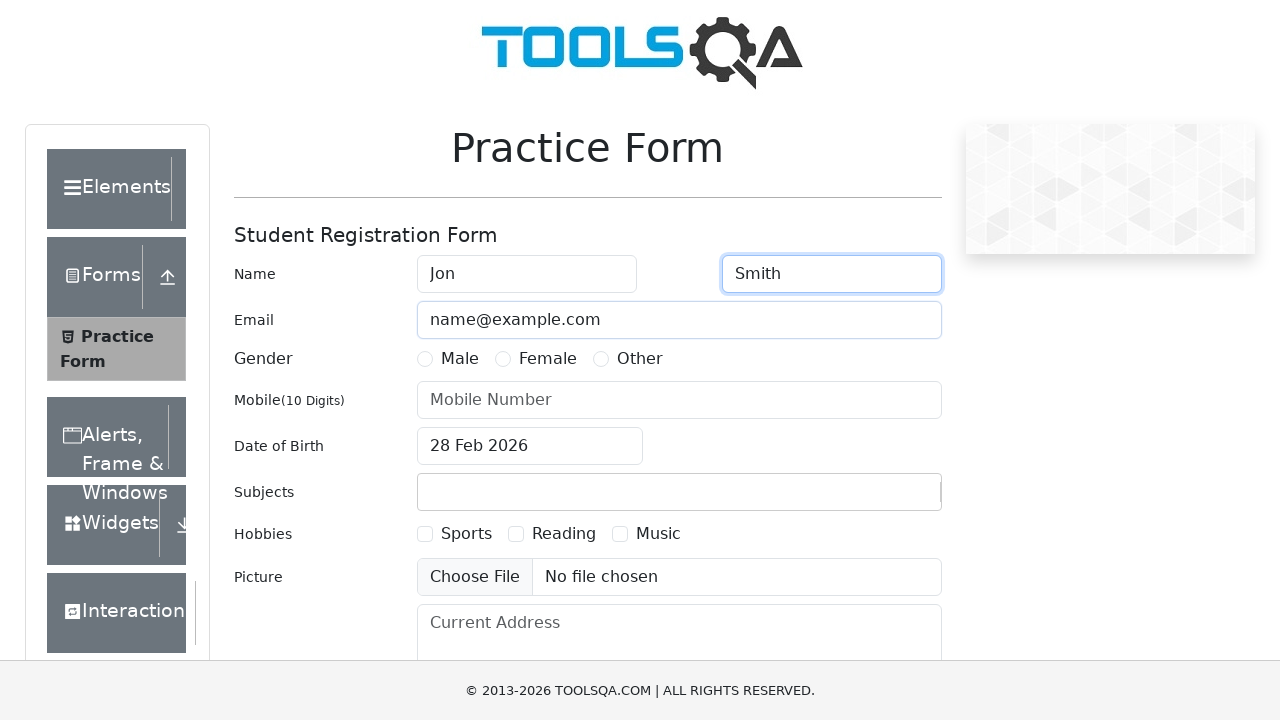

Selected Male gender option at (460, 359) on label[for='gender-radio-1']
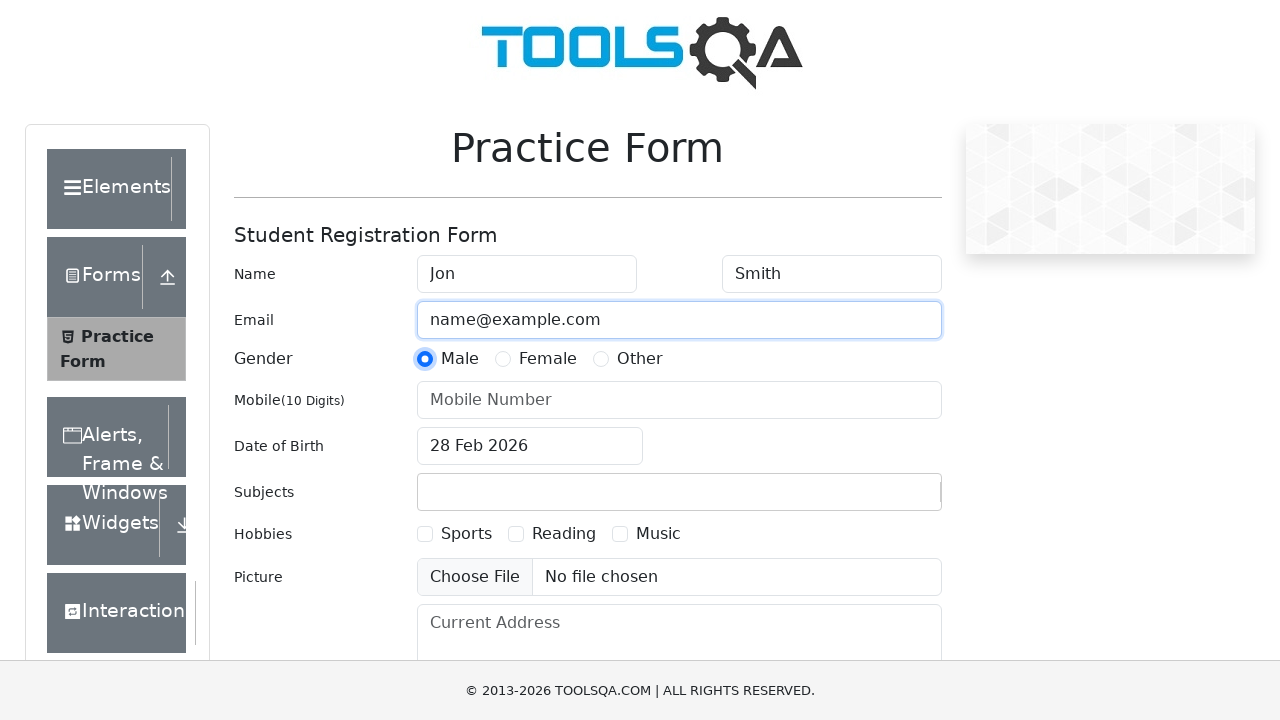

Filled phone number field with '9101234567' on #userNumber
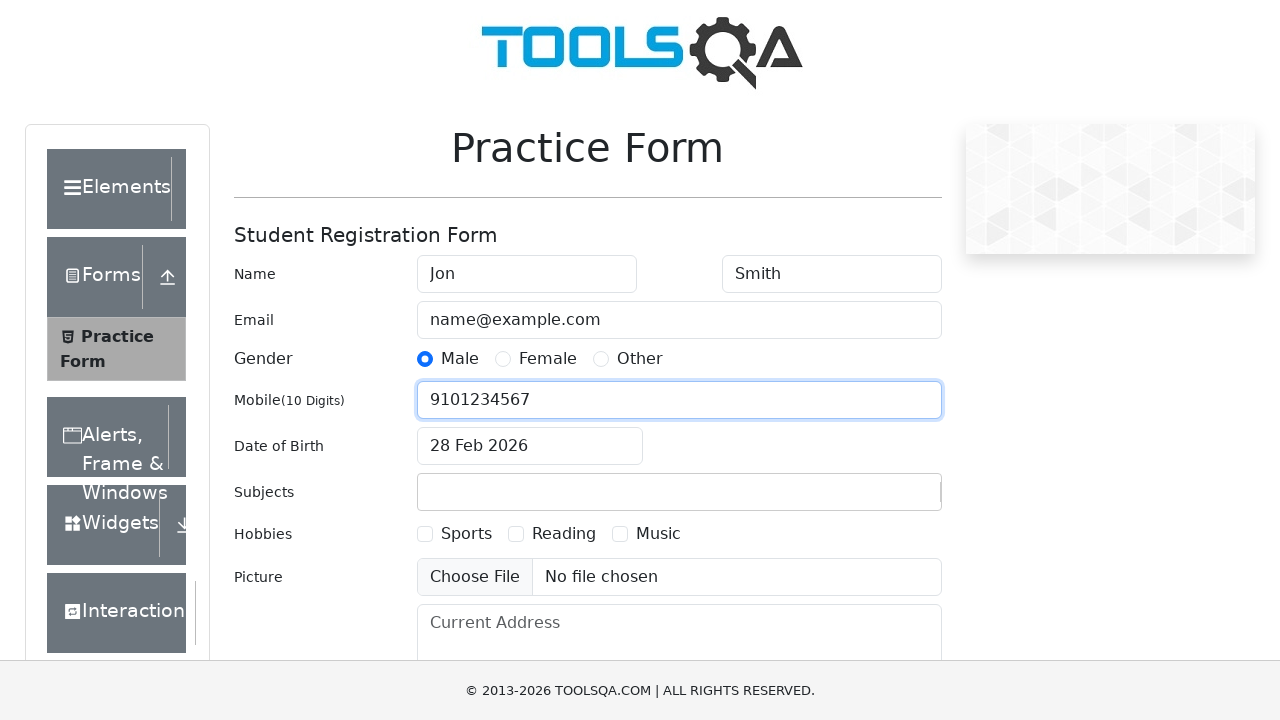

Filled subjects input field with '123' on #subjectsInput
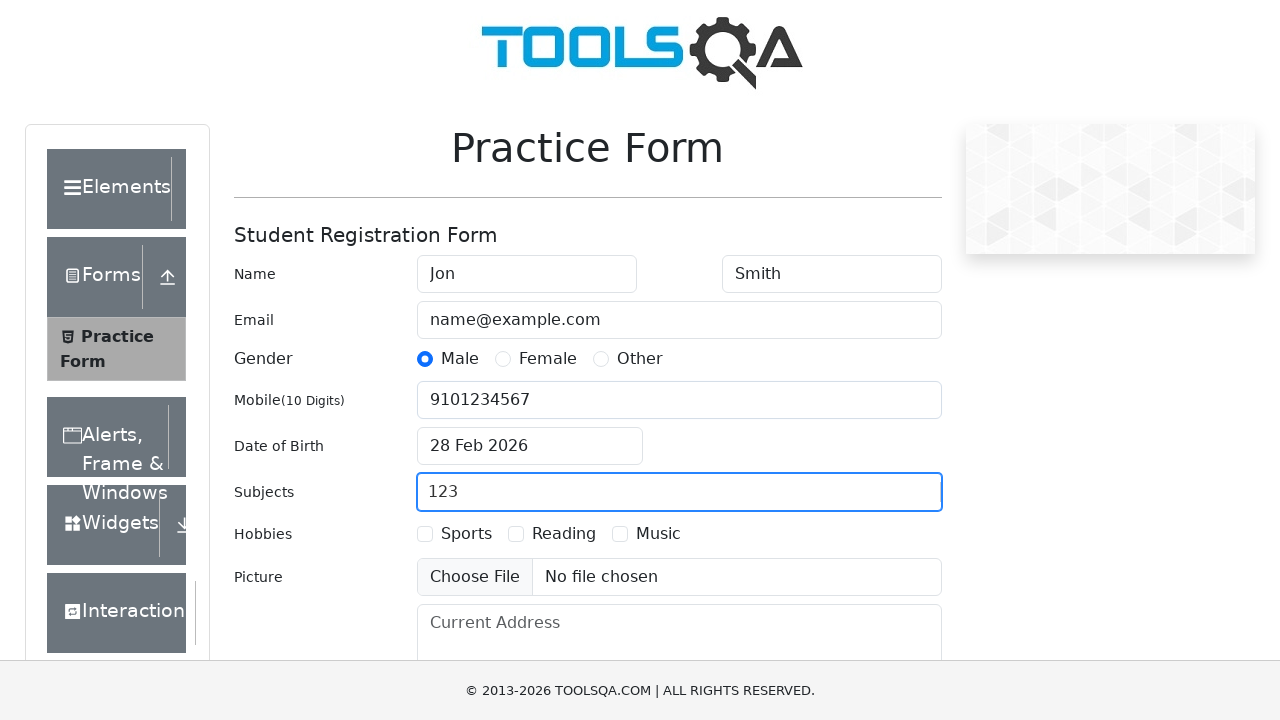

Scrolled to Music hobbies checkbox
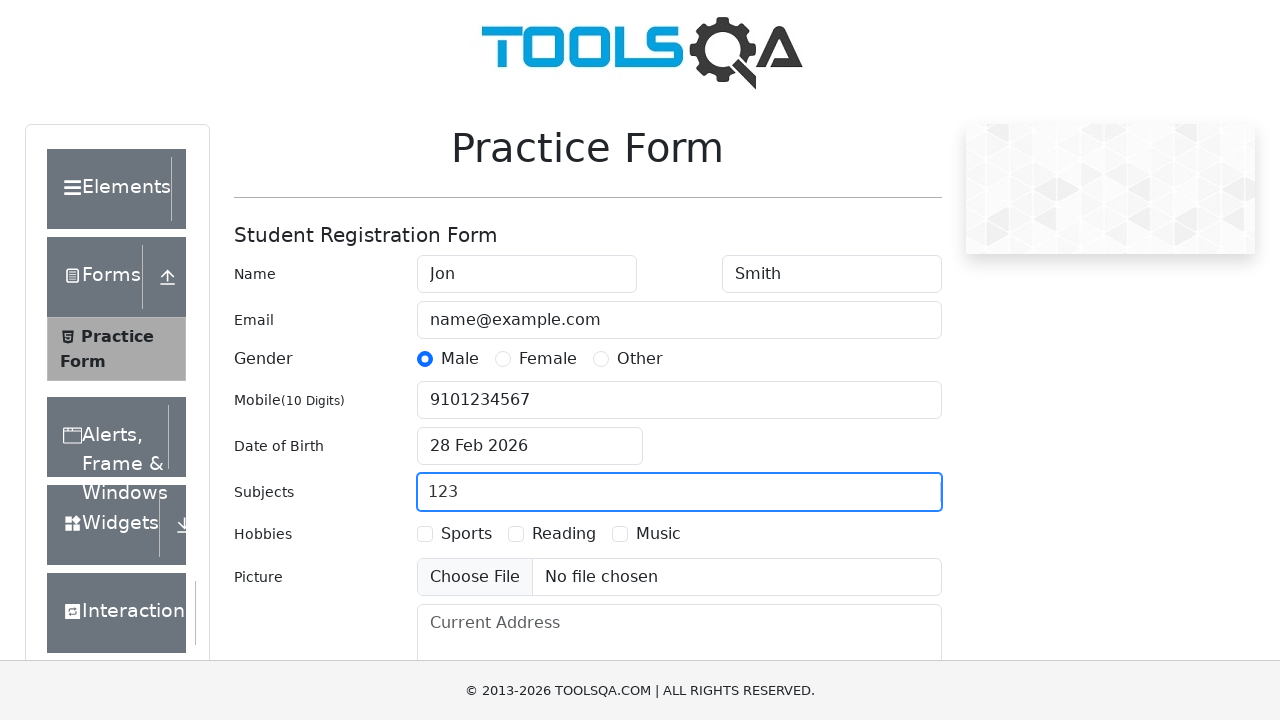

Clicked Music hobbies checkbox at (658, 534) on label[for='hobbies-checkbox-3']
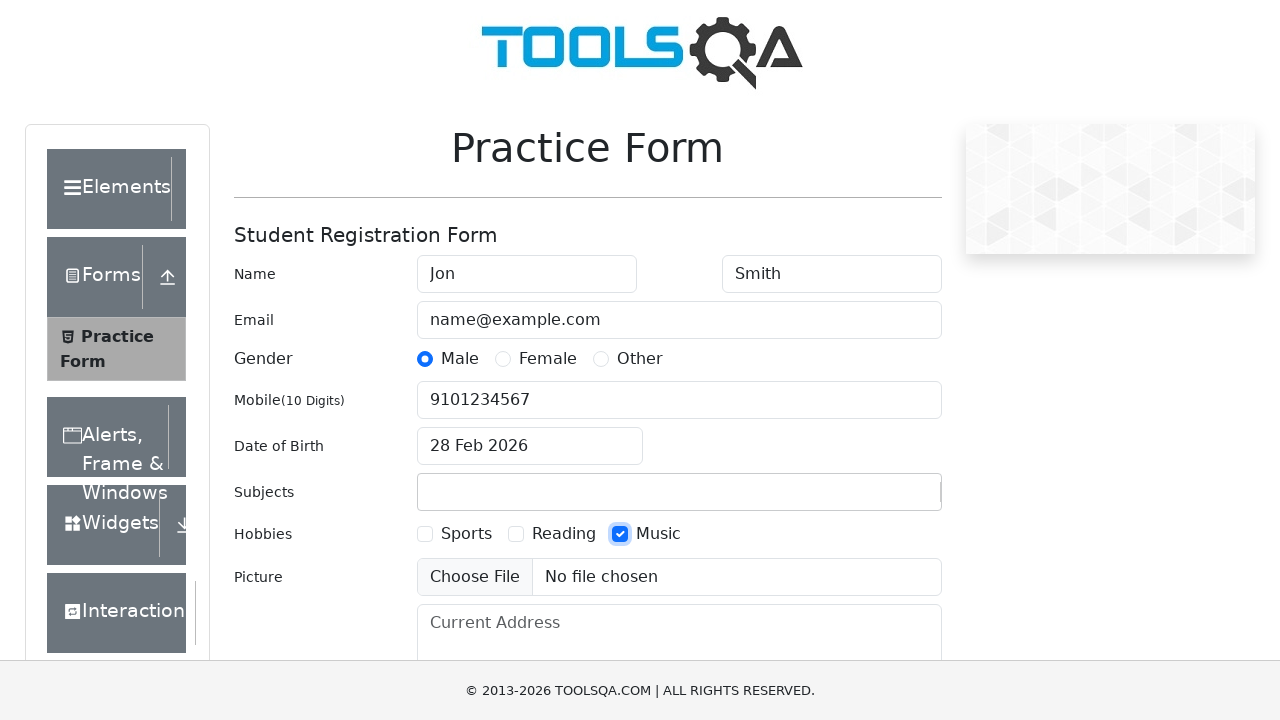

Filled current address field with '123456 Sjhgjhgj 26' on #currentAddress
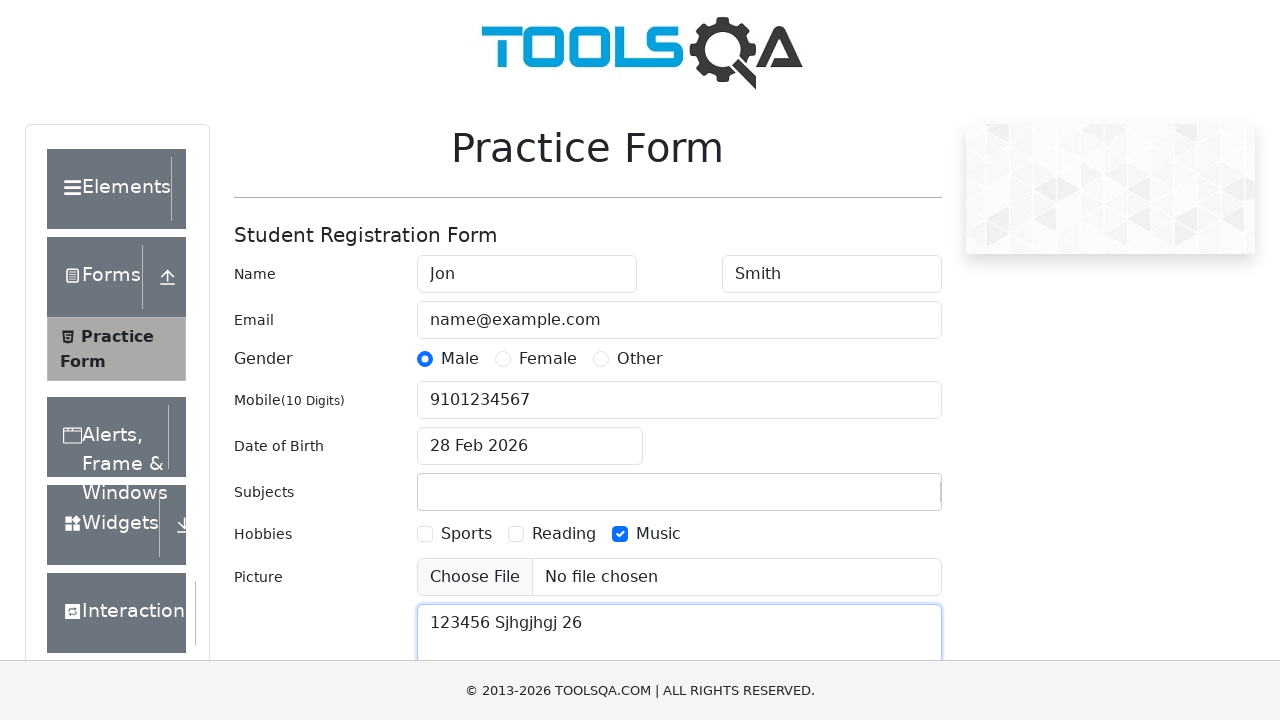

Removed footer and fixed banner elements that may block the submit button
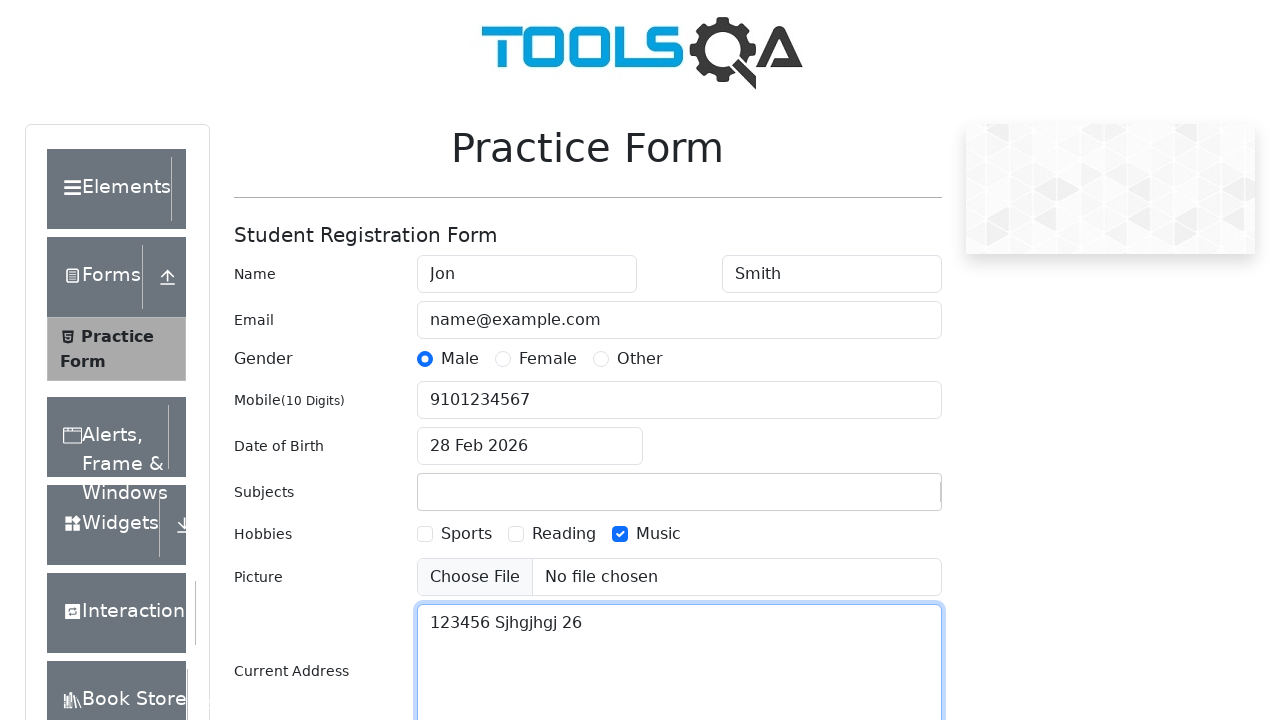

Scrolled to submit button
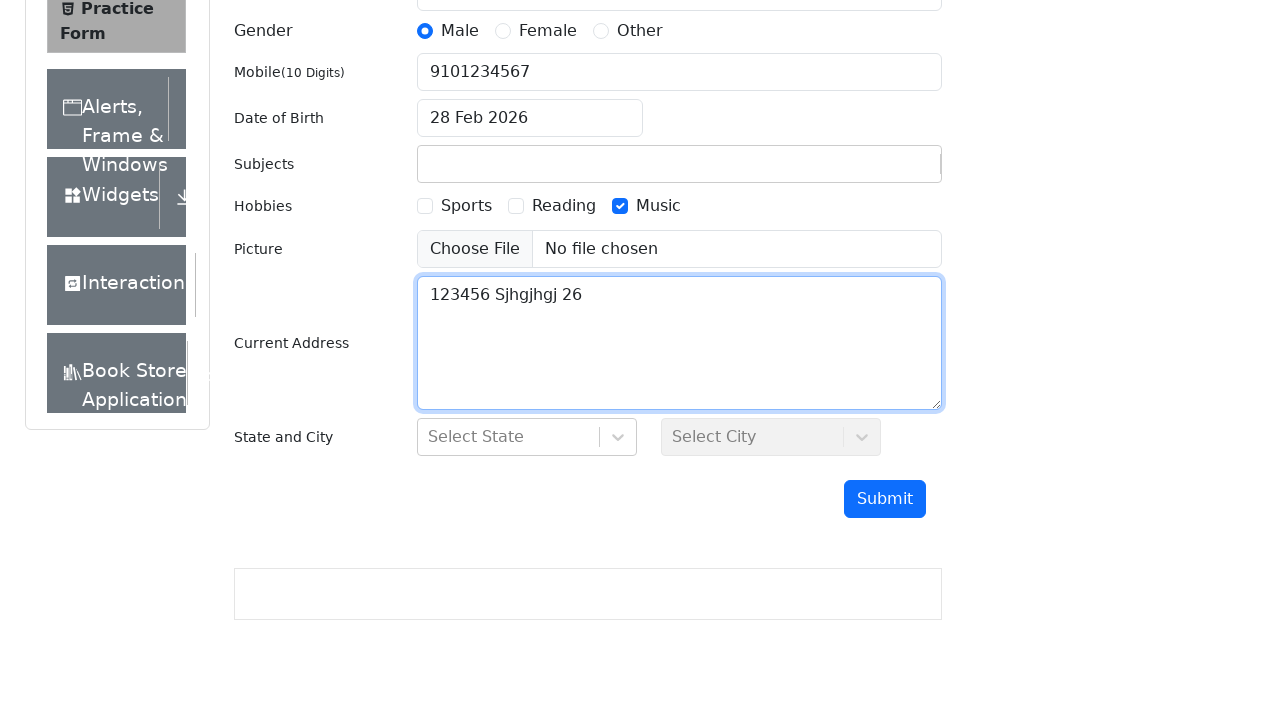

Clicked submit button to submit the registration form at (885, 499) on #submit
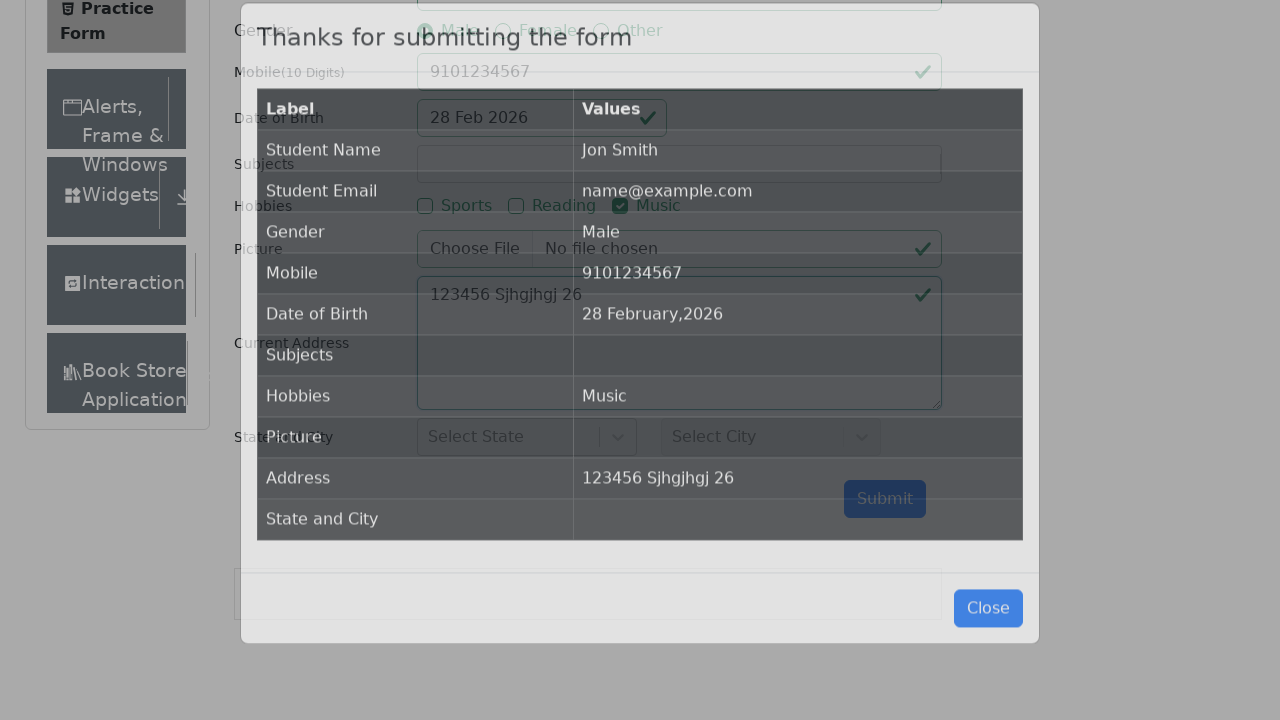

Form submission completed and confirmation modal appeared
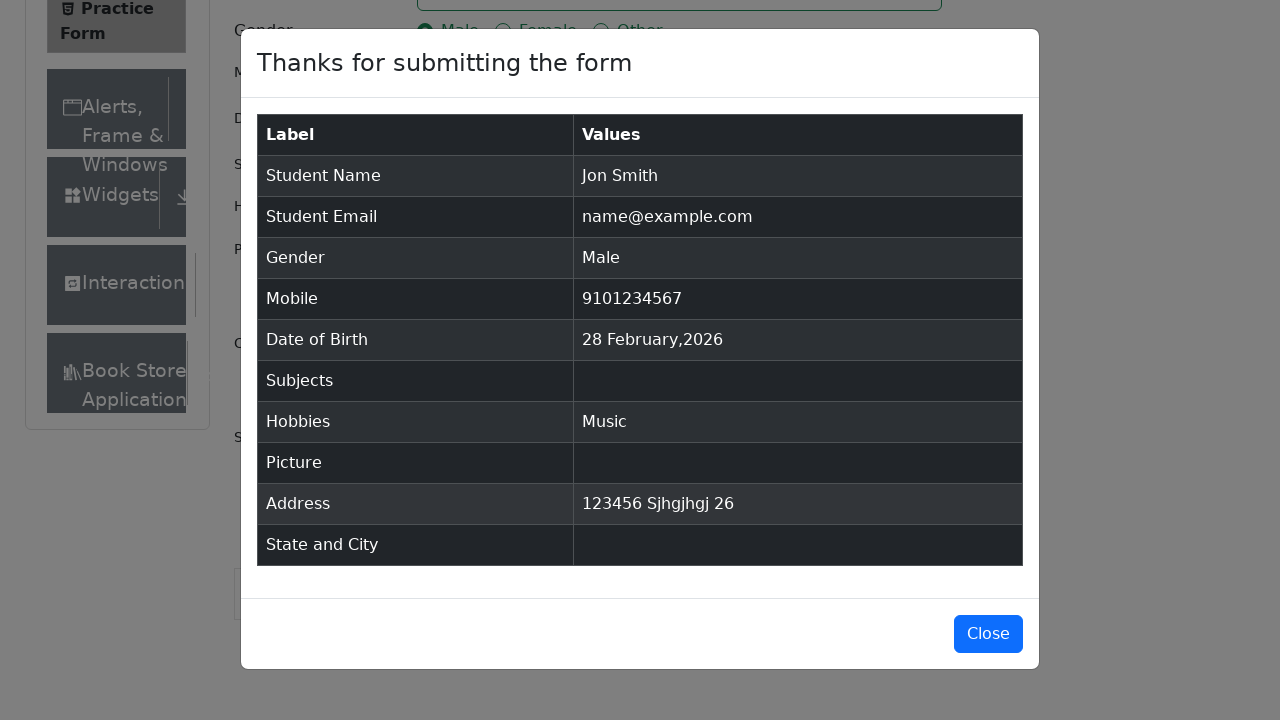

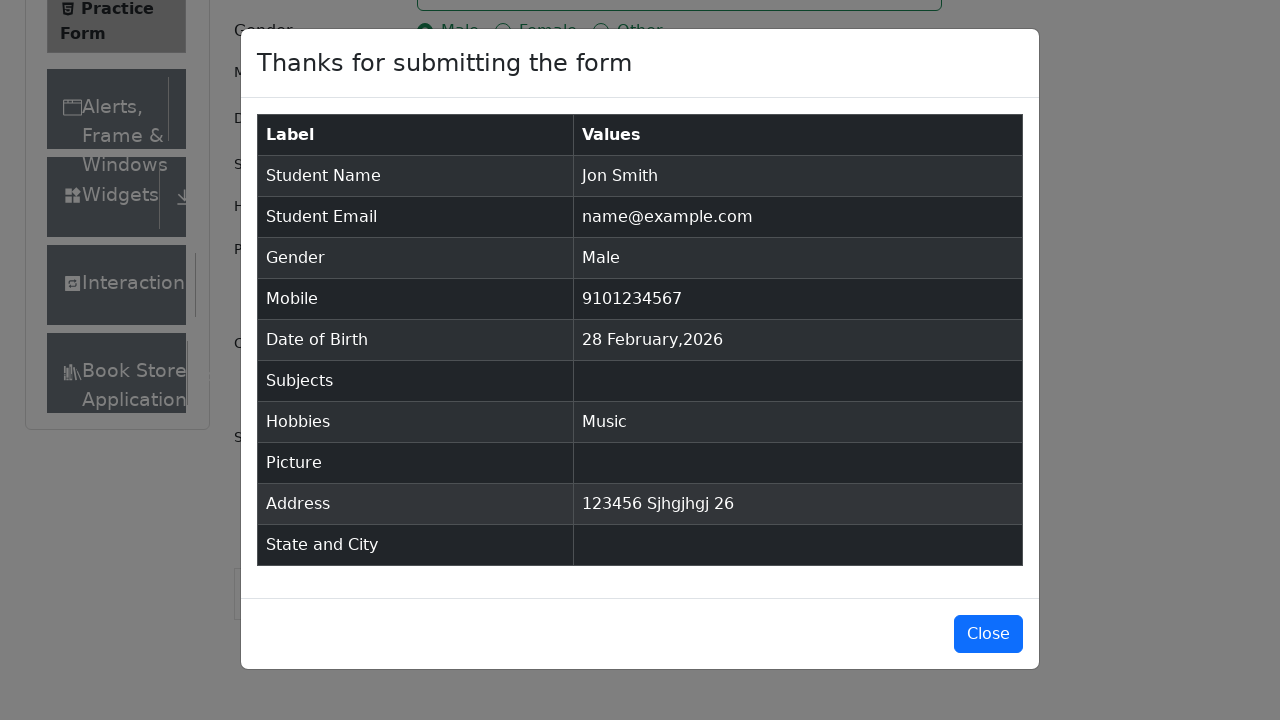